Tests that the footer and its key elements (logo, button, social button, year) are present on the blog page

Starting URL: https://only.digital/blog

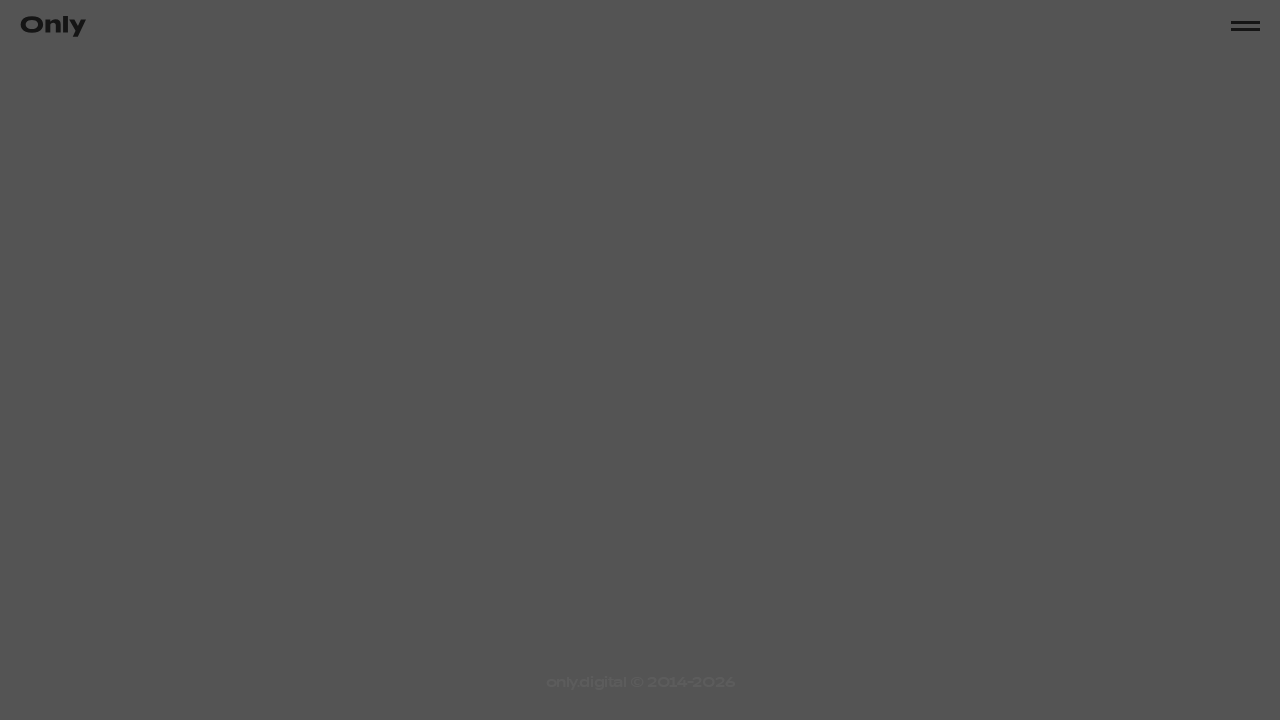

Footer element loaded on blog page
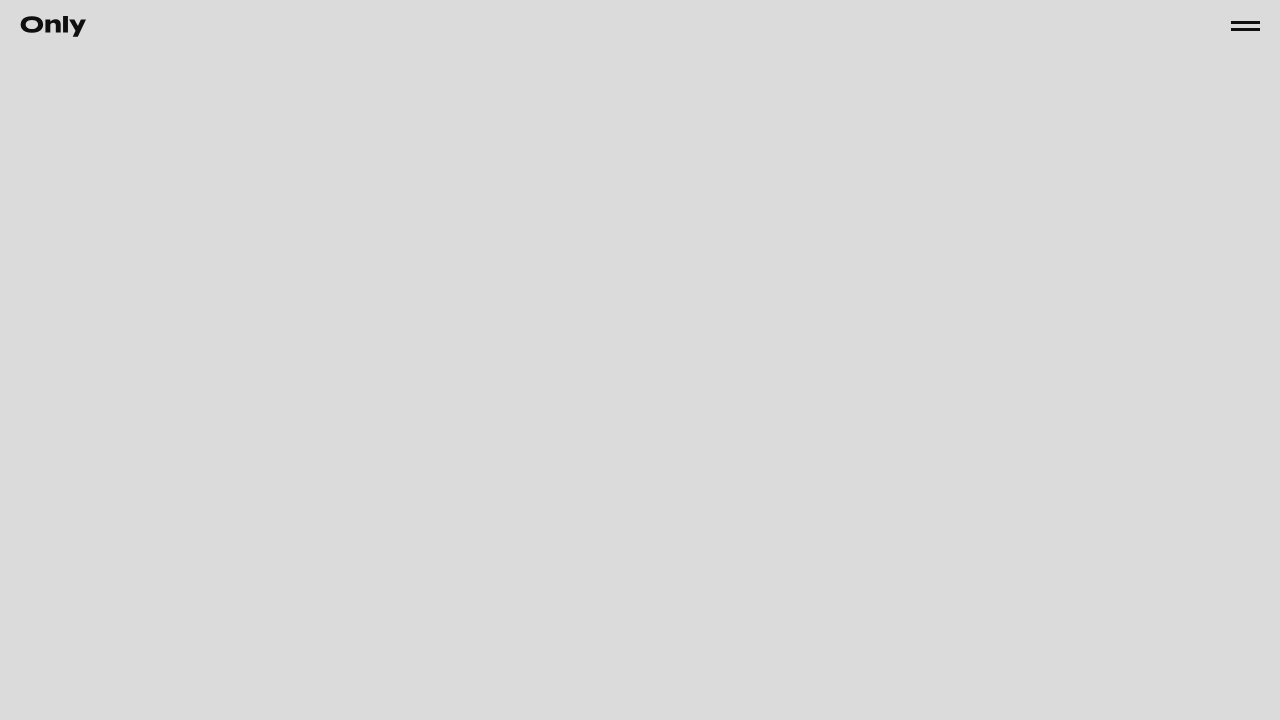

Footer logo element is present
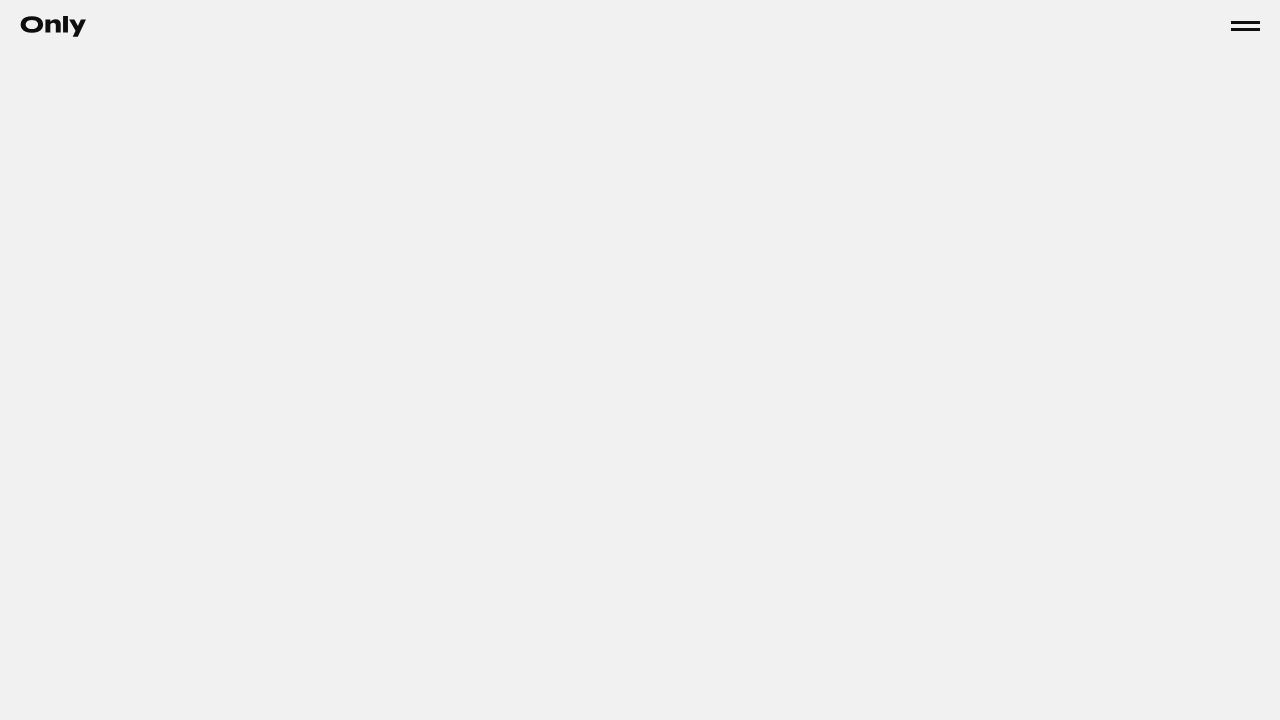

Footer button element is present
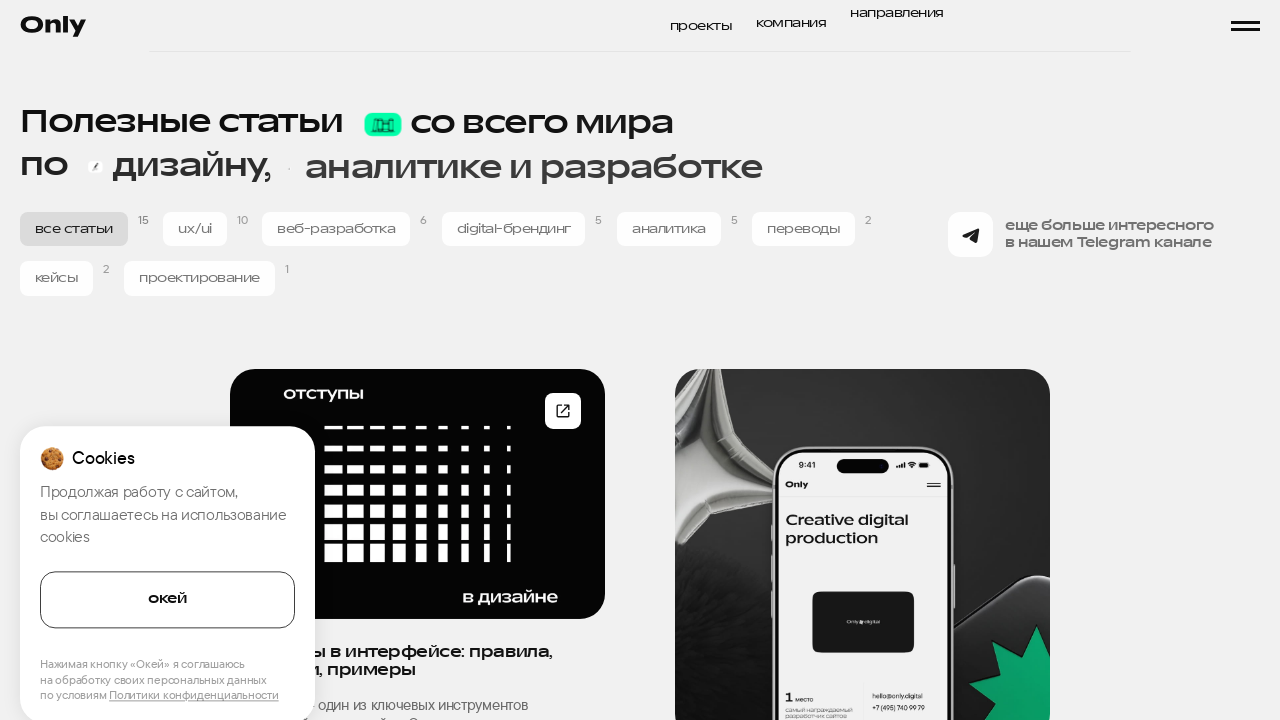

Footer social button element is present
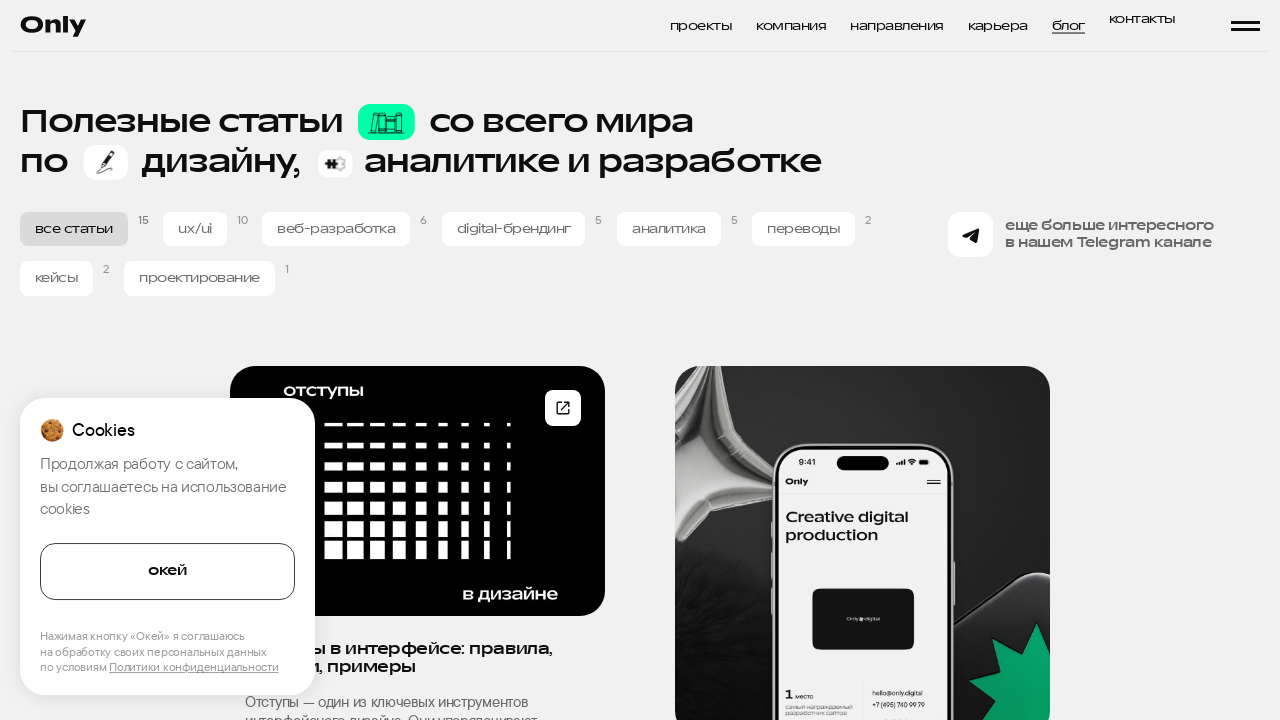

Footer year element is present
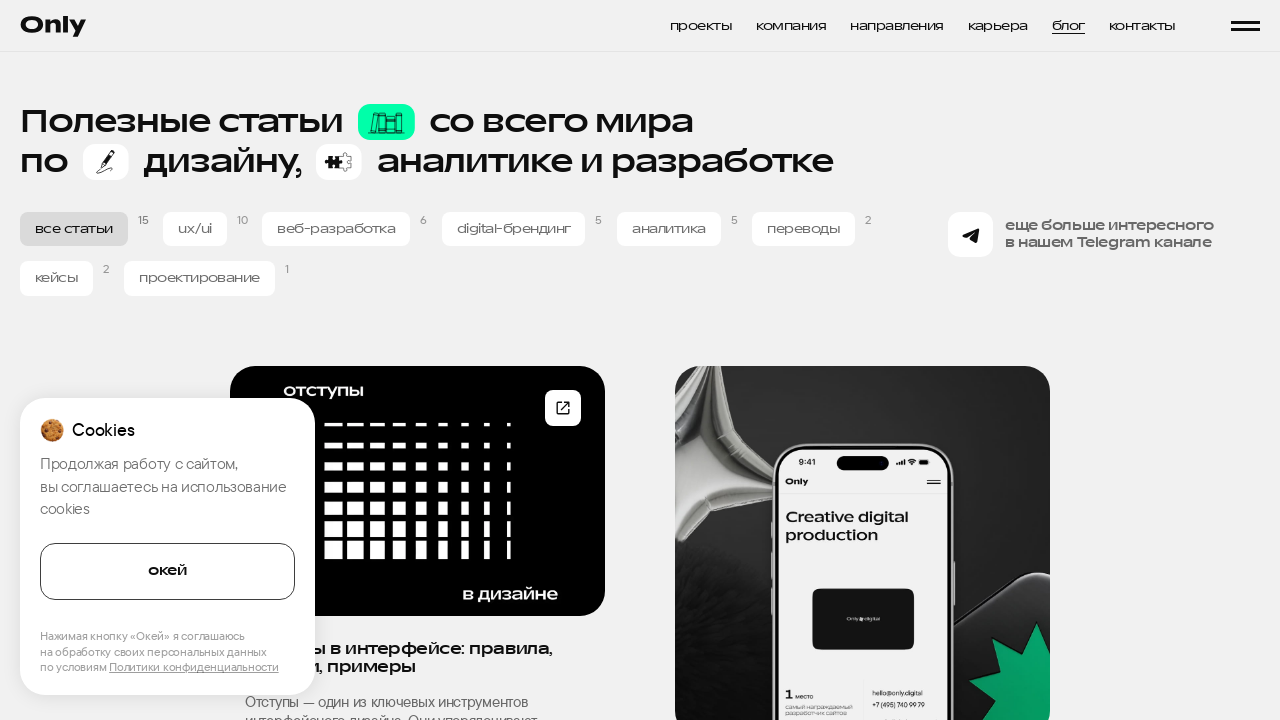

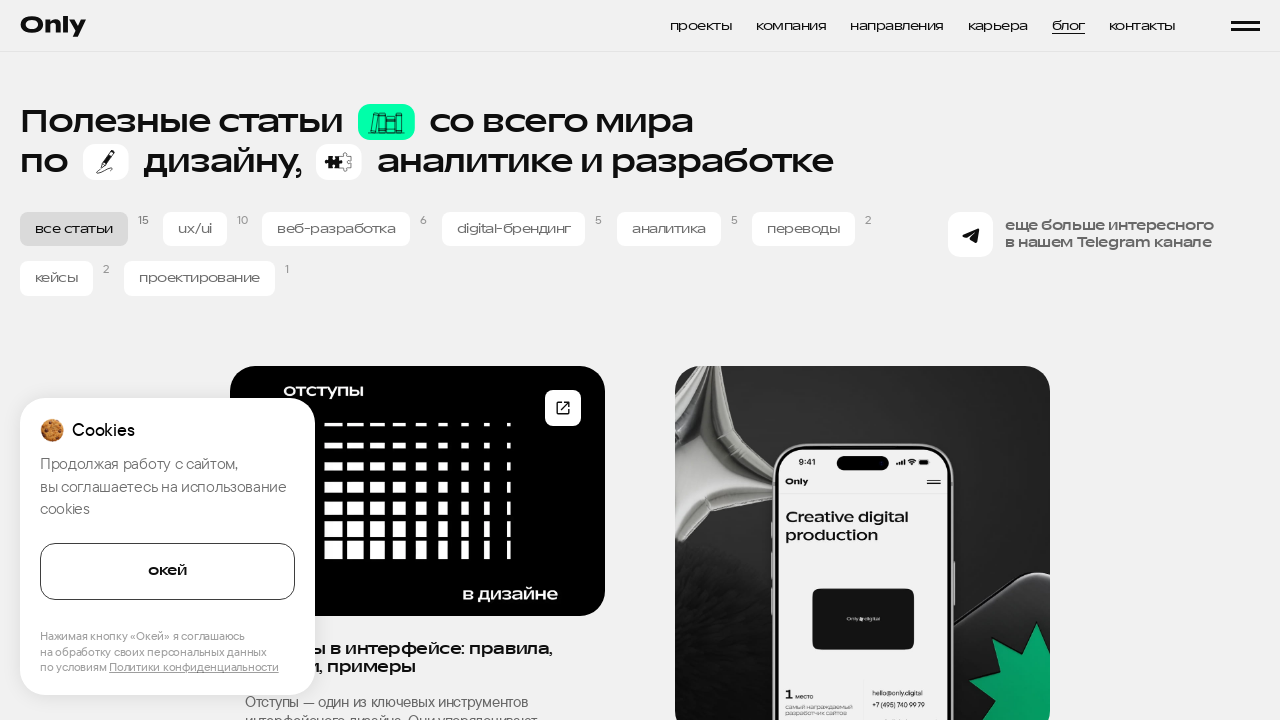